Tests a registration form by filling in first name, last name, and email fields, then submitting and verifying the success message.

Starting URL: http://suninjuly.github.io/registration1.html

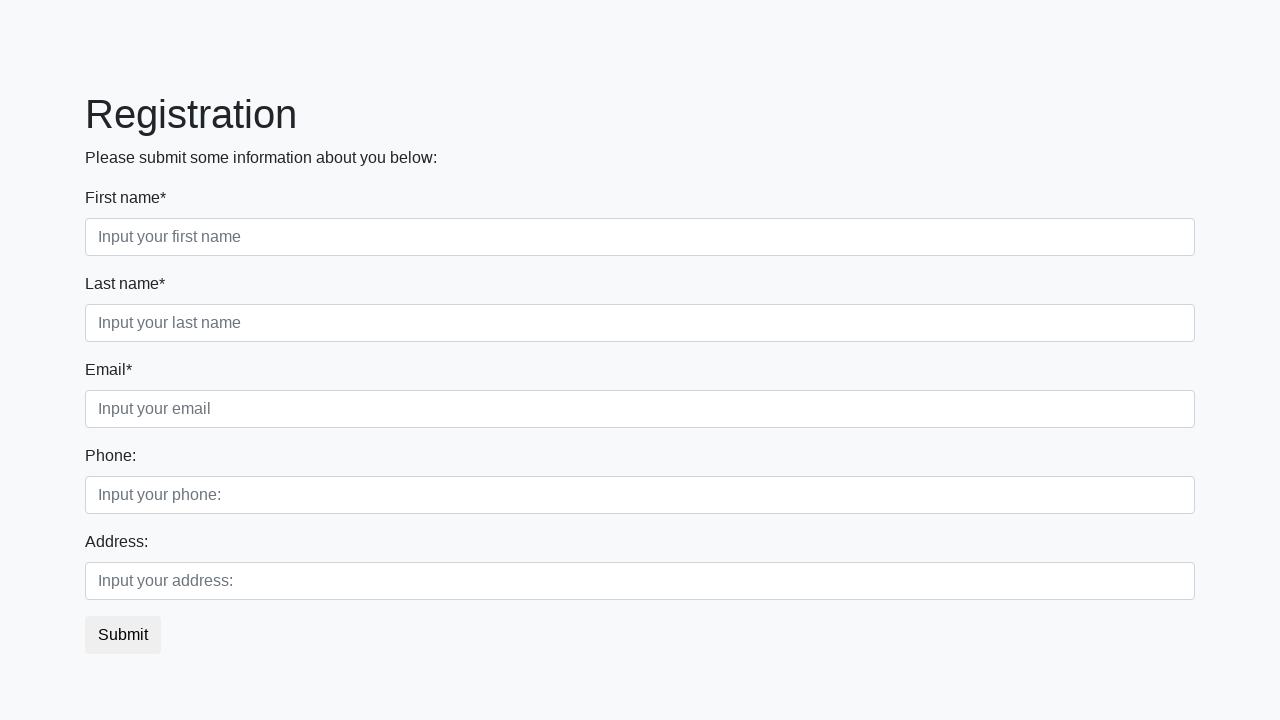

Filled first name field with 'Ivan' on input
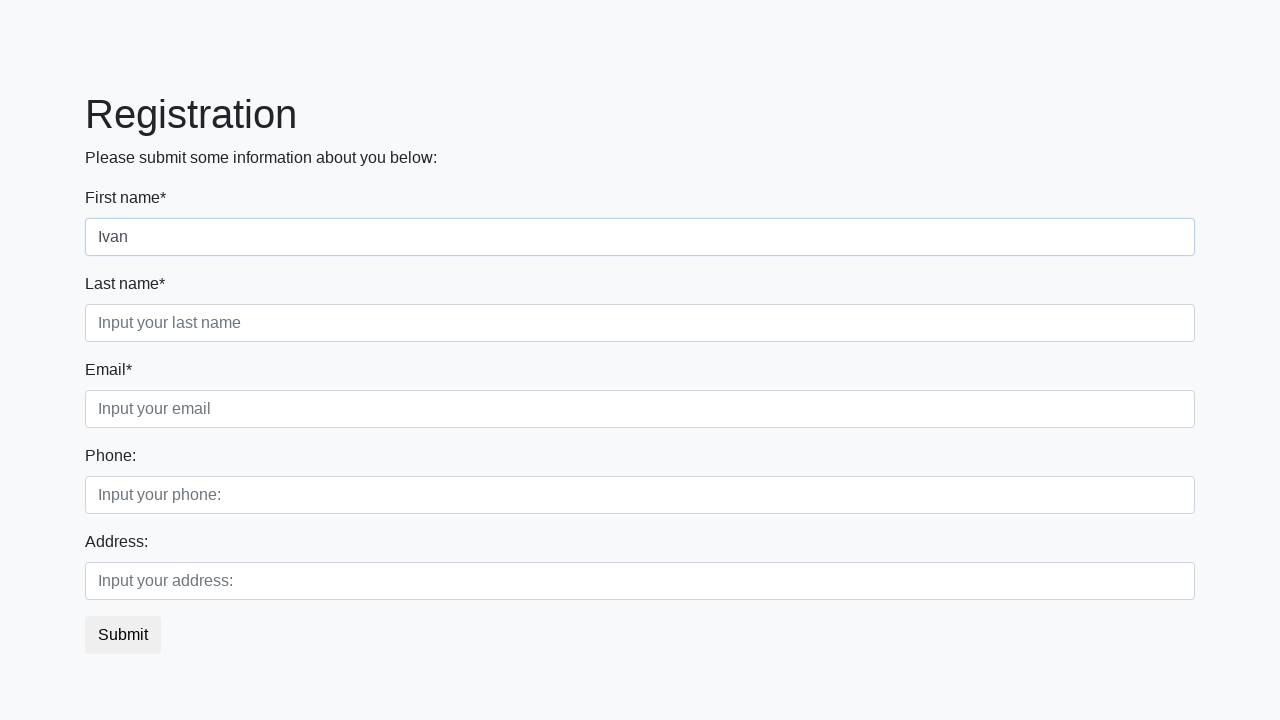

Filled last name field with 'Petrov' on [placeholder='Input your last name']
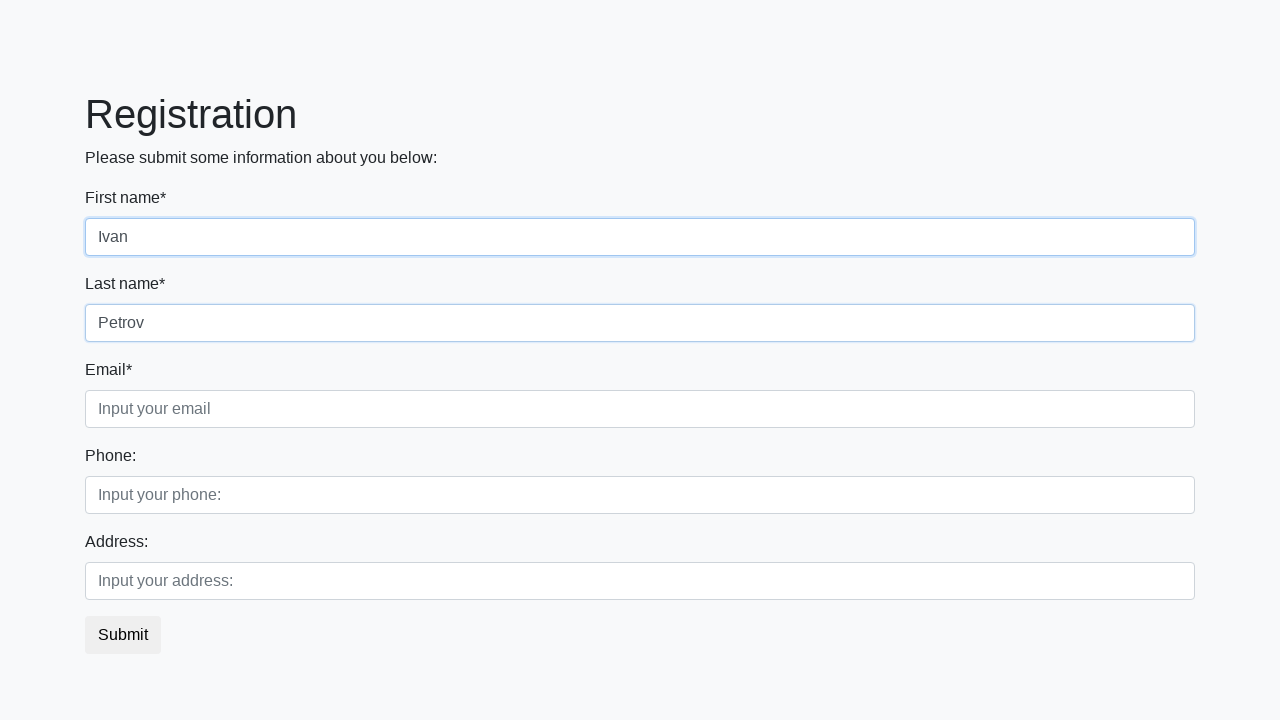

Filled email field with 'test@test.com' on [placeholder='Input your email']
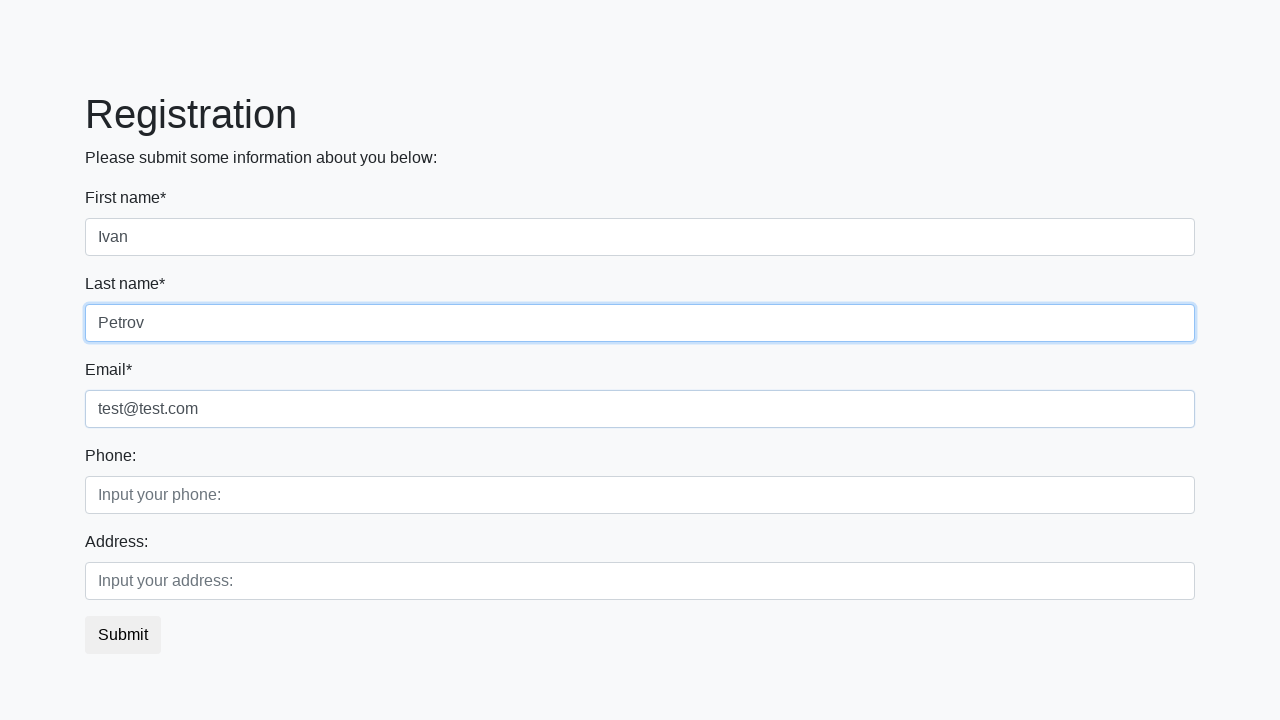

Clicked submit button to register at (123, 635) on button.btn
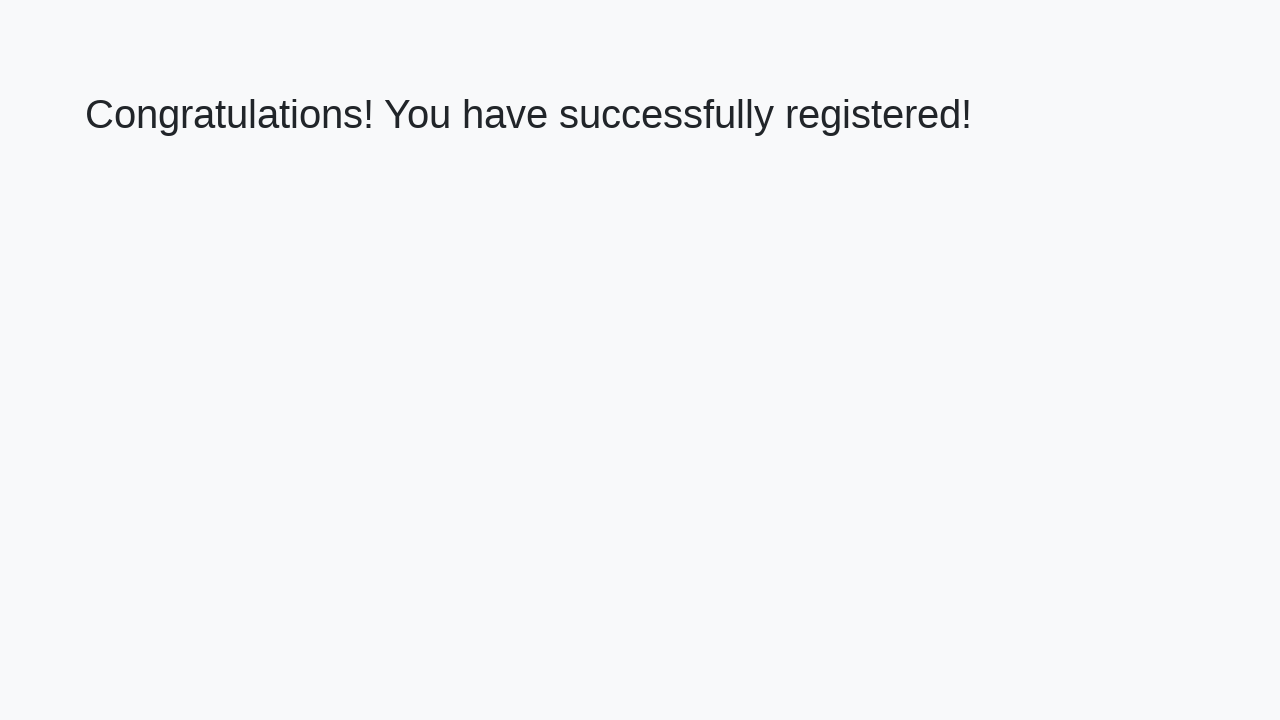

Success message header appeared
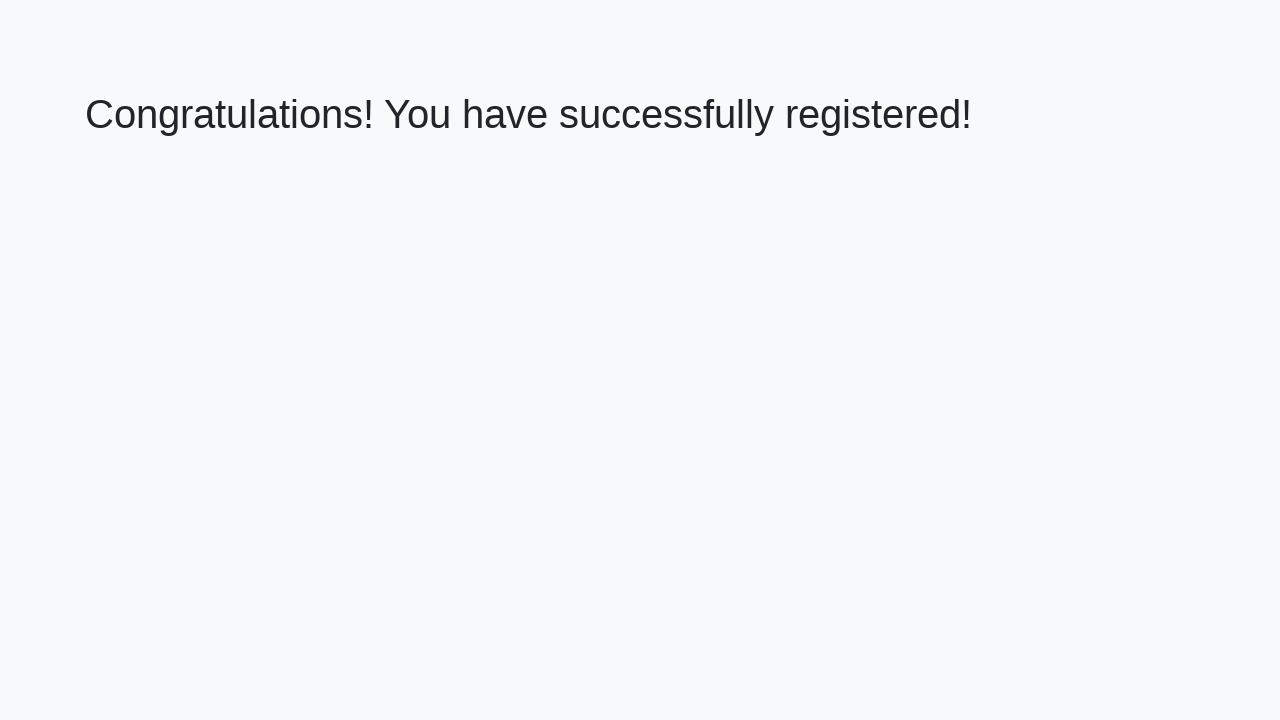

Retrieved success message text
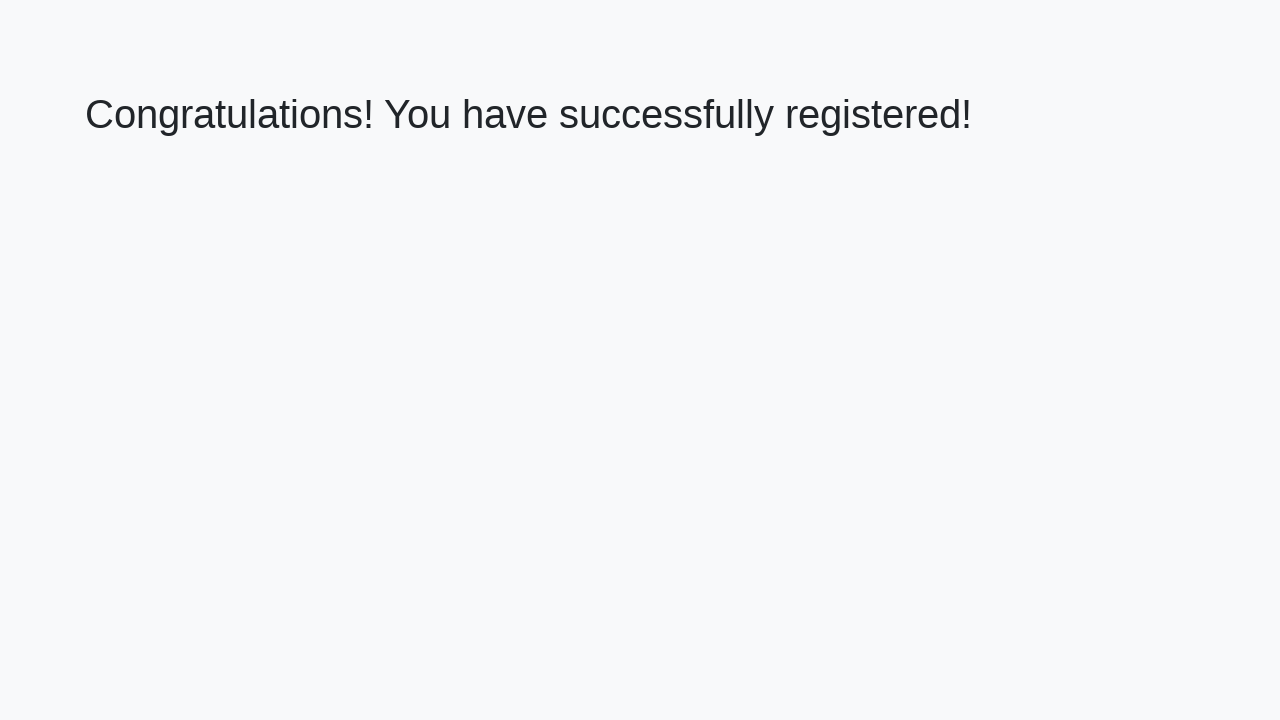

Verified success message: 'Congratulations! You have successfully registered!'
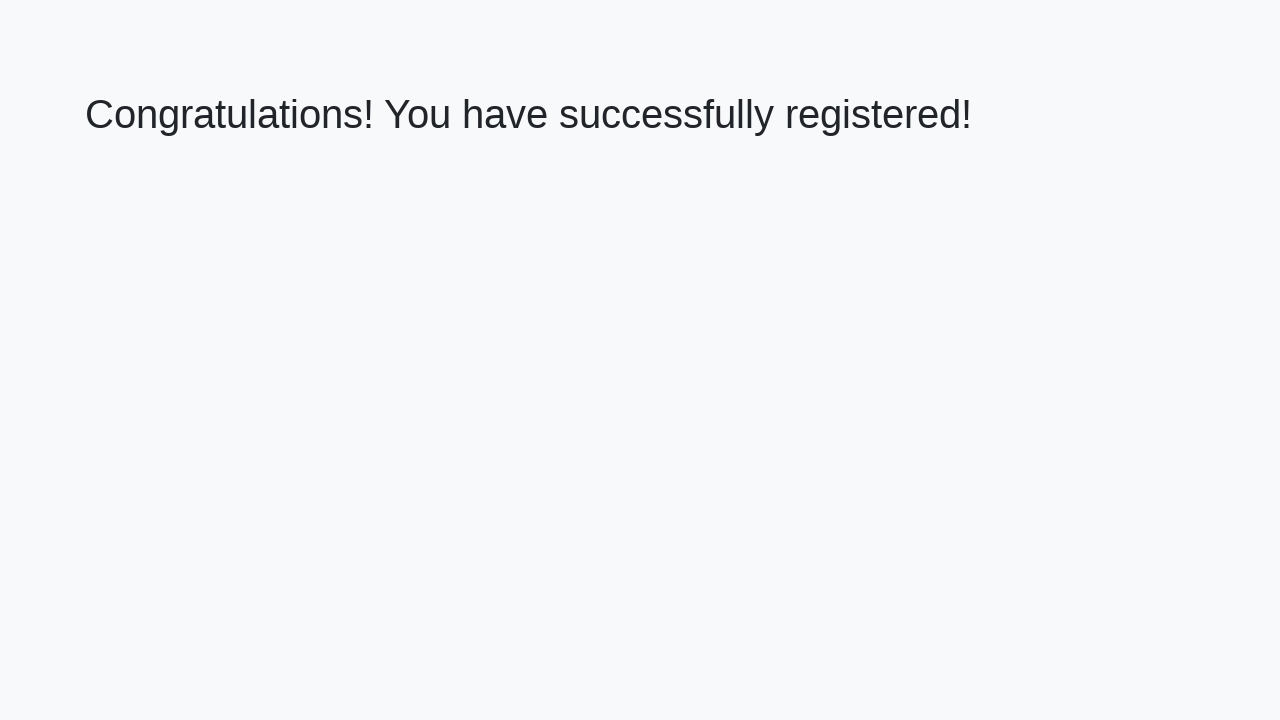

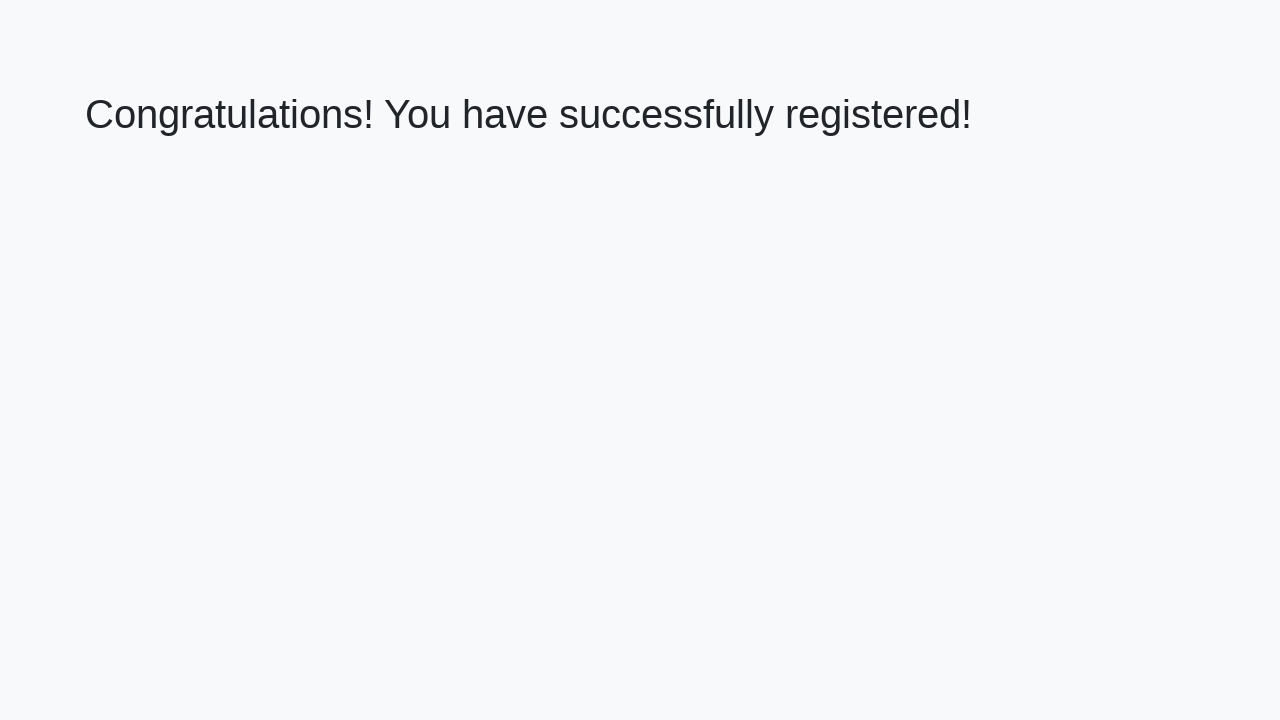